Tests adding multiple elements on the Herokuapp demo page by clicking Add Element button three times

Starting URL: https://the-internet.herokuapp.com/

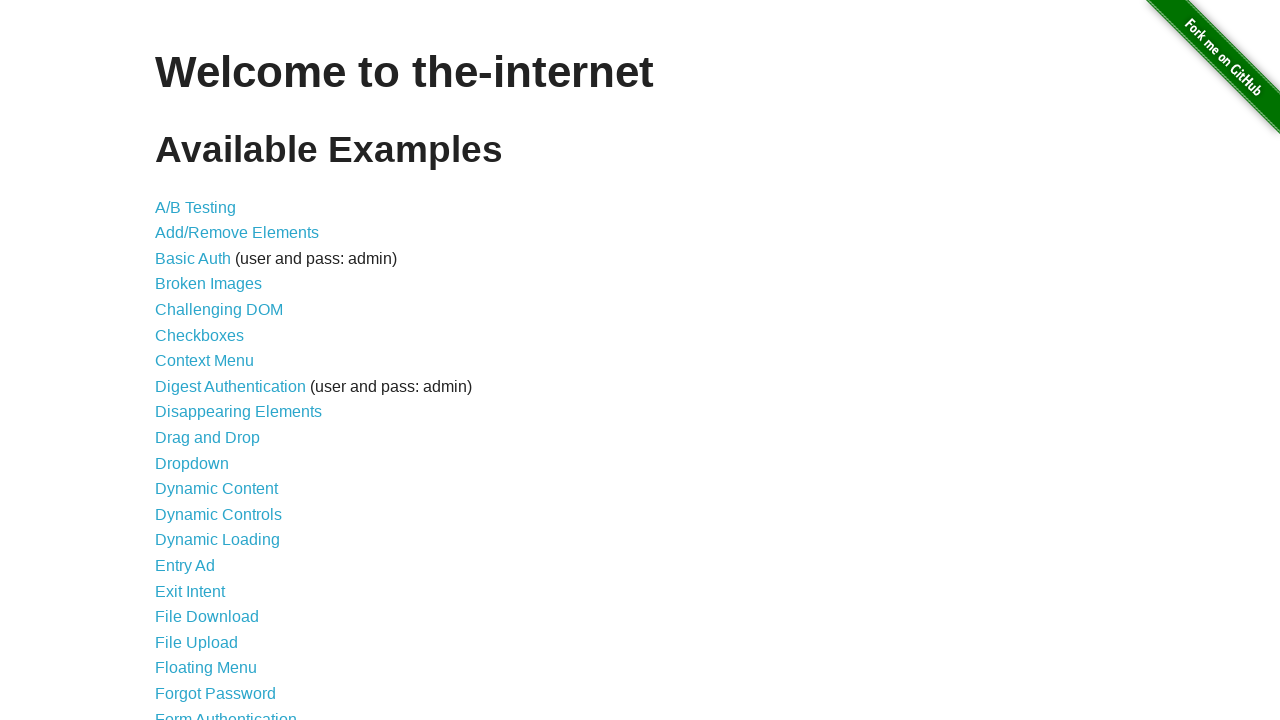

Clicked on Add/Remove Elements link at (237, 233) on xpath=//a[@href='/add_remove_elements/']
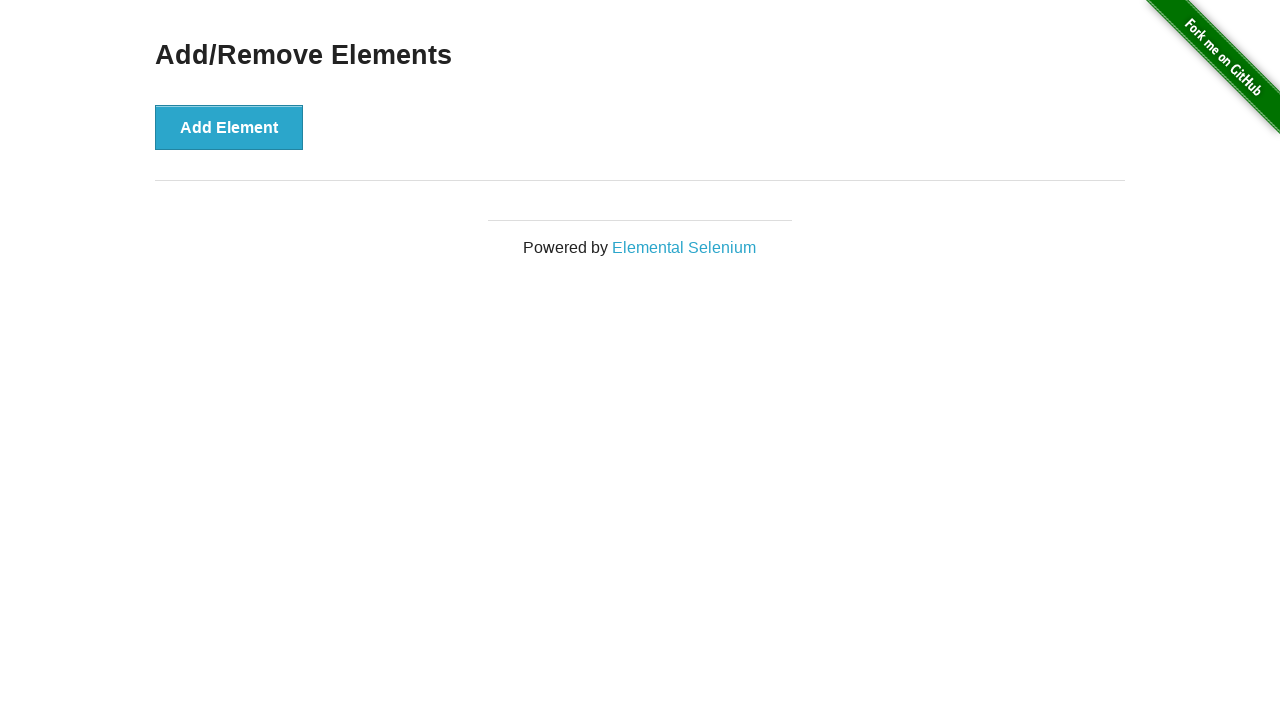

Clicked Add Element button (1st time) at (229, 127) on xpath=//button[@onclick='addElement()']
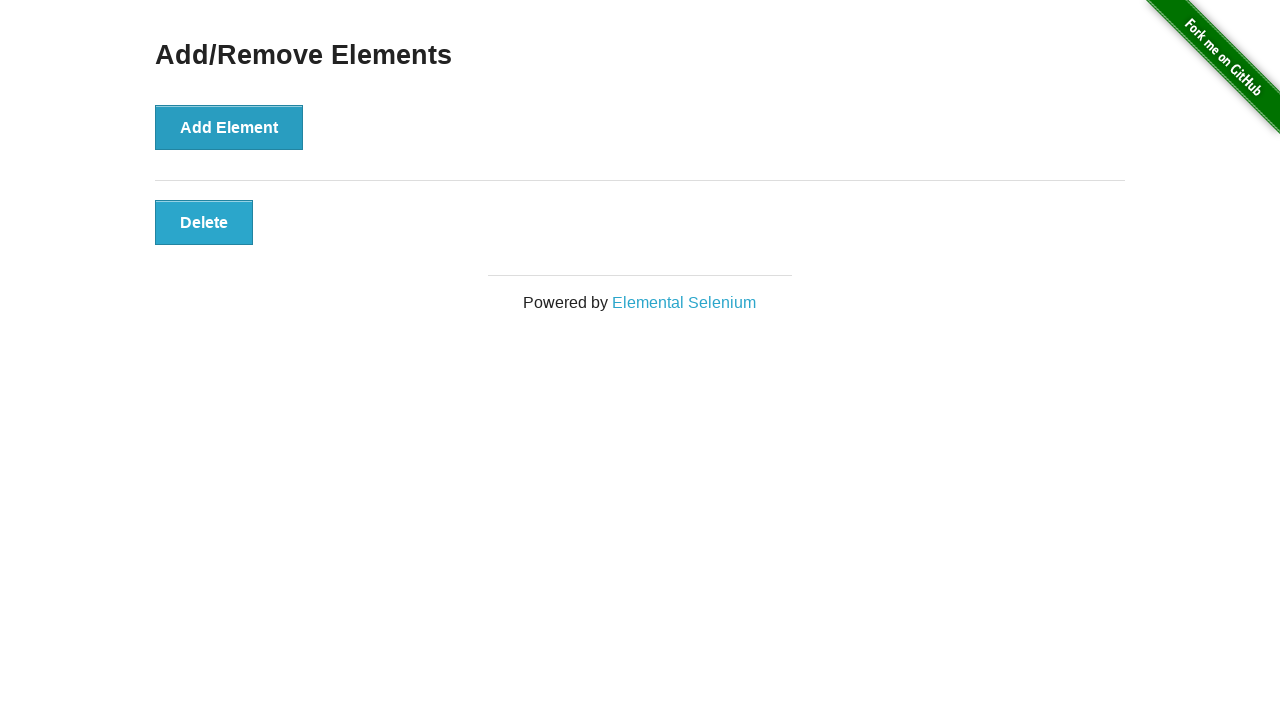

Clicked Add Element button (2nd time) at (229, 127) on xpath=//button[@onclick='addElement()']
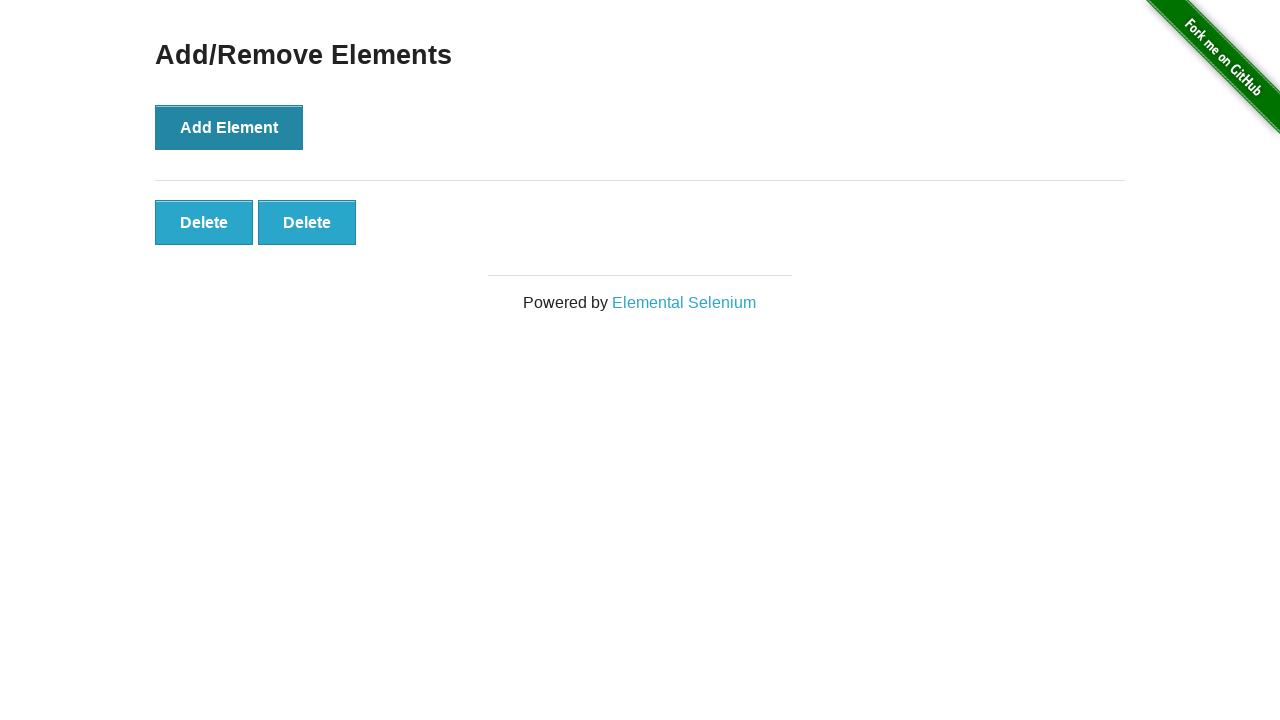

Clicked Add Element button (3rd time) at (229, 127) on xpath=//button[@onclick='addElement()']
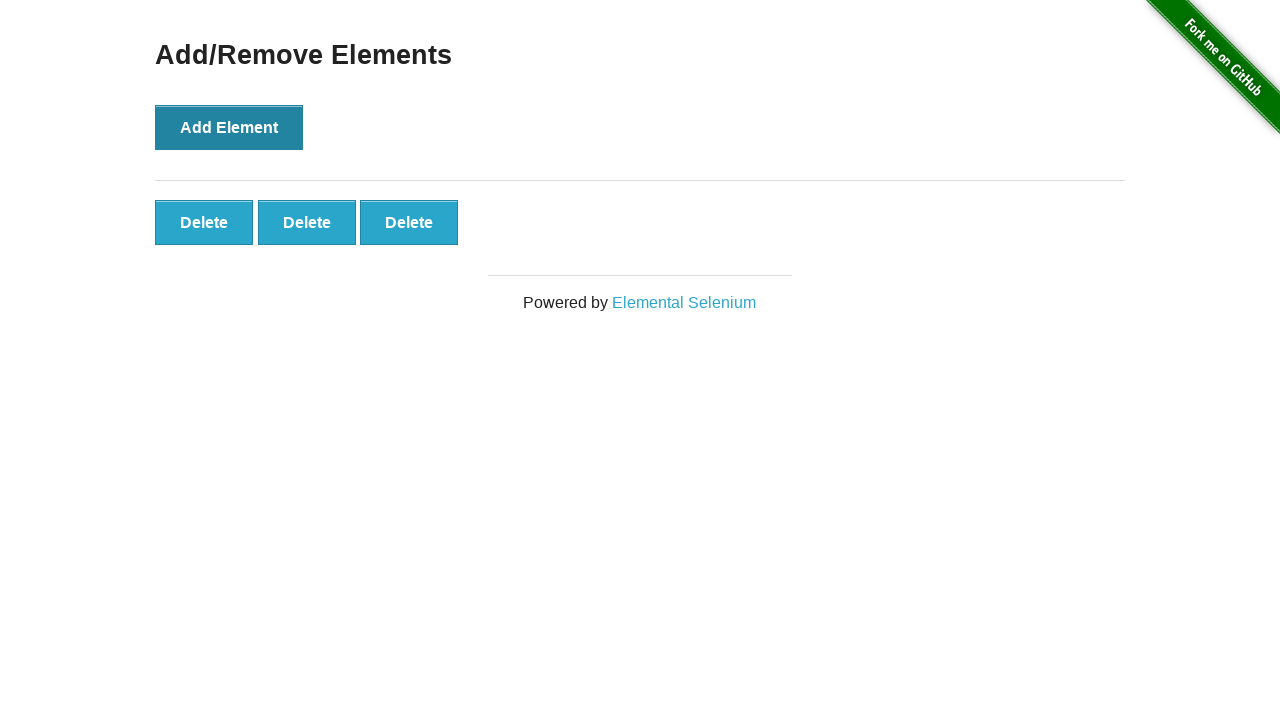

Verified three delete buttons are displayed
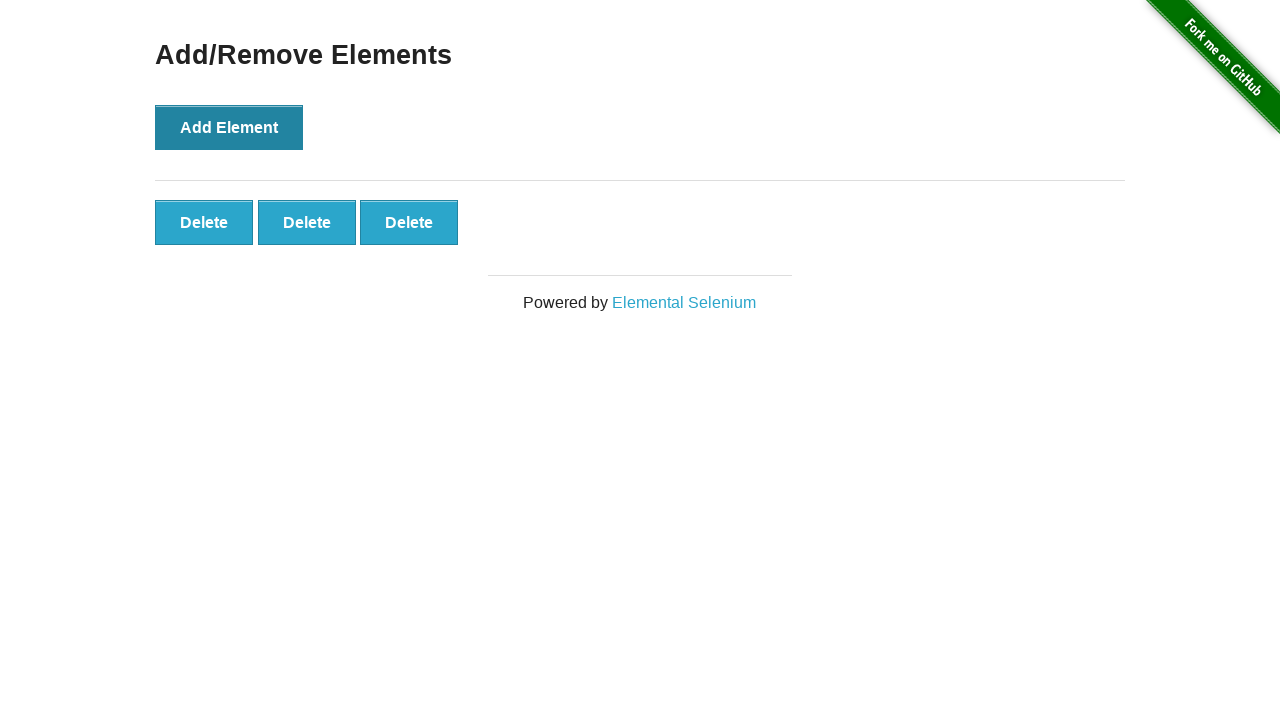

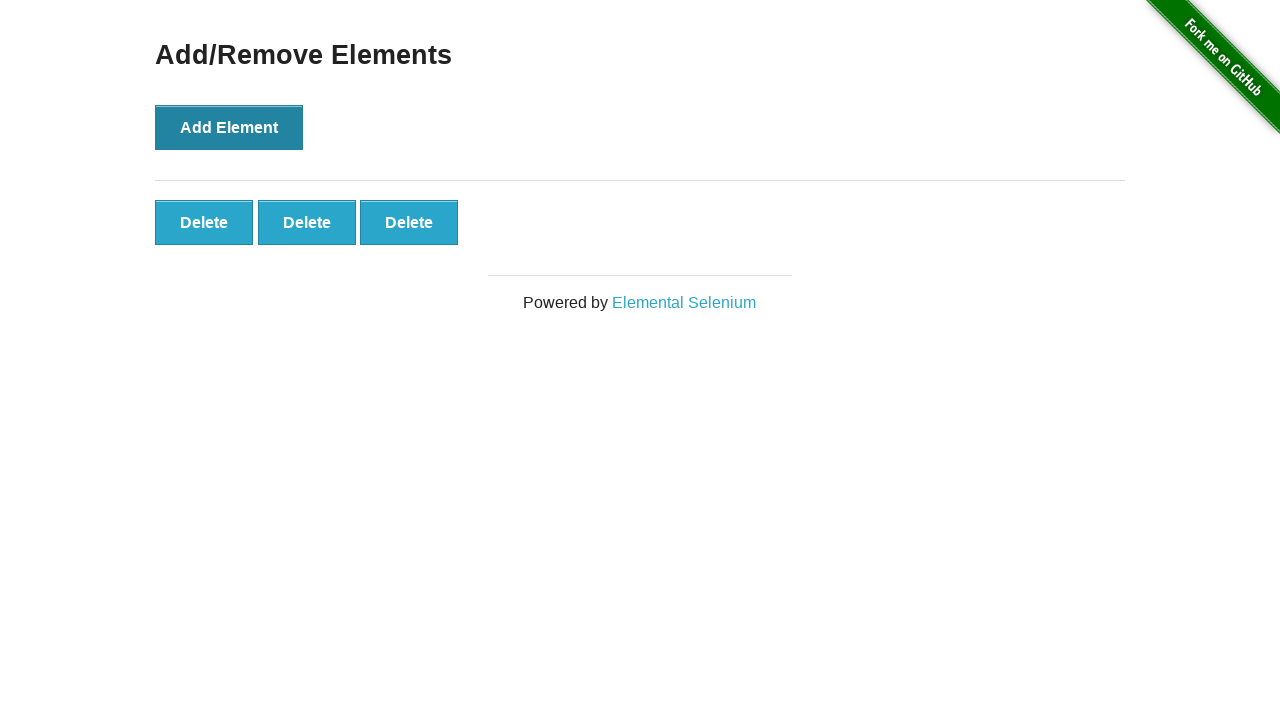